Tests form submission by filling only the required fields and verifying successful registration

Starting URL: https://suninjuly.github.io/registration2.html

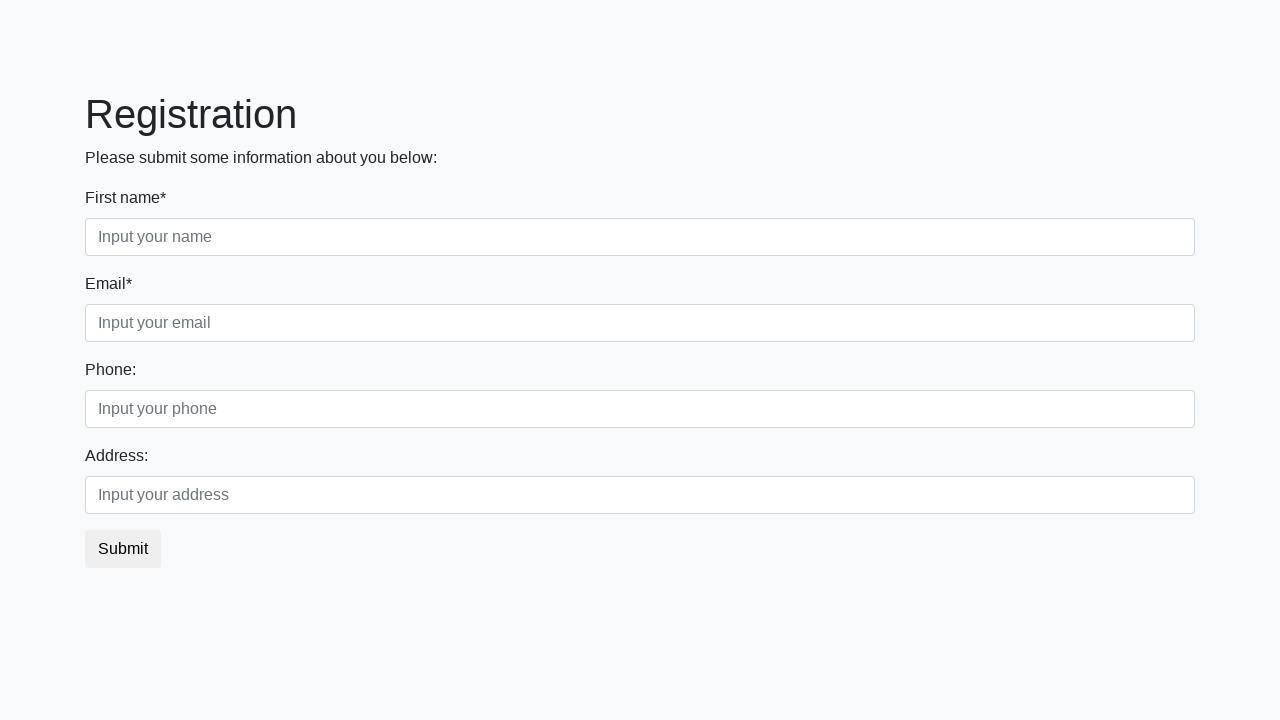

Located all required input fields on registration form
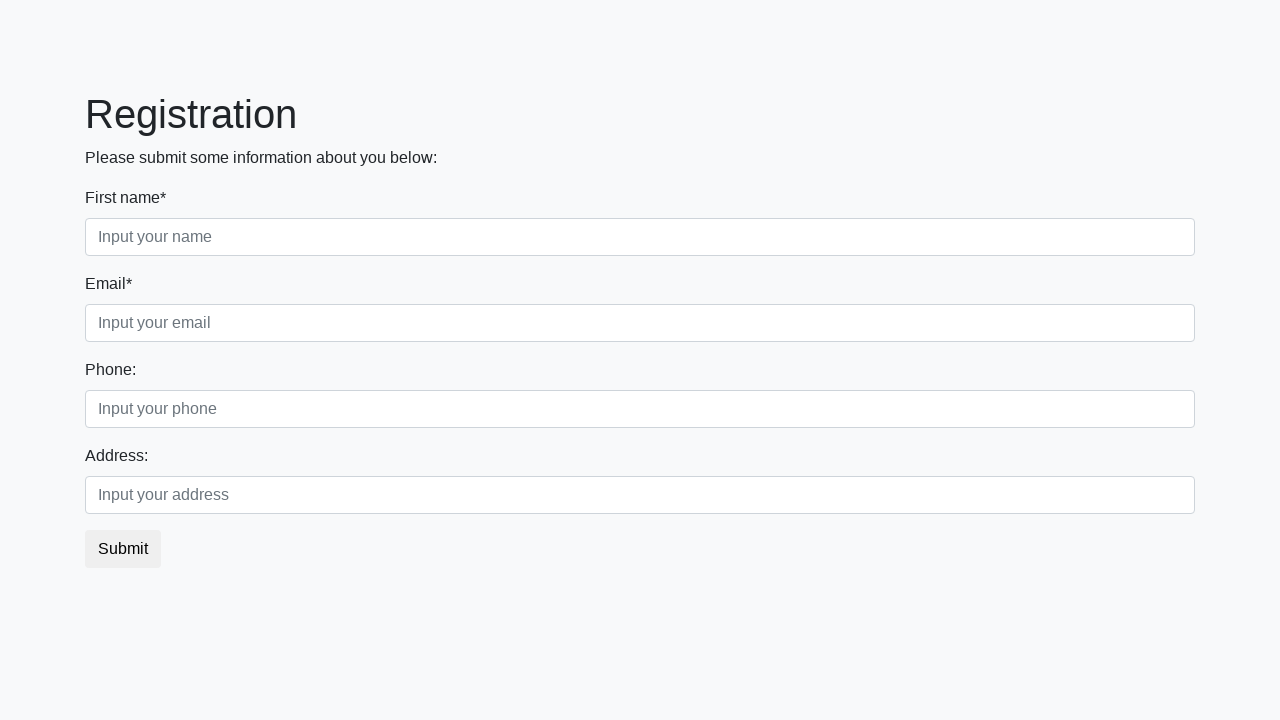

Filled required input field with 'a' on xpath=//input[@required] >> nth=0
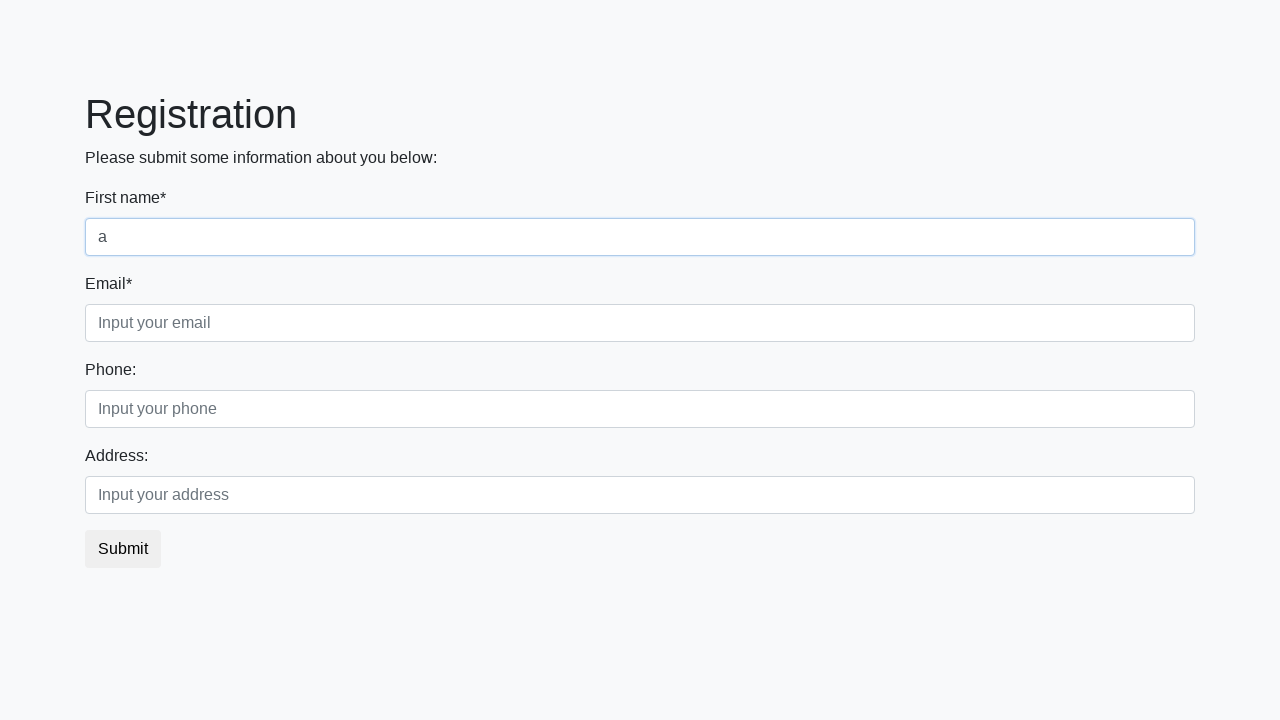

Filled required input field with 'a' on xpath=//input[@required] >> nth=1
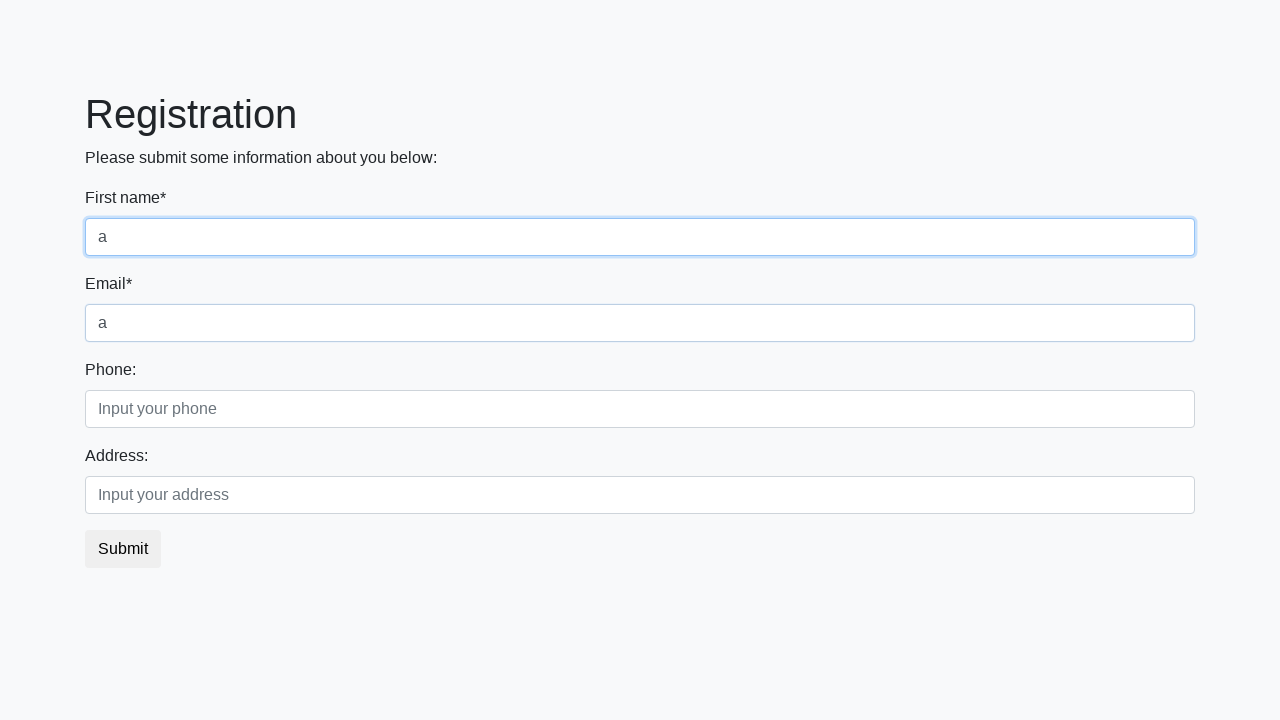

Clicked Submit button to register at (123, 549) on xpath=//*[text()="Submit"]
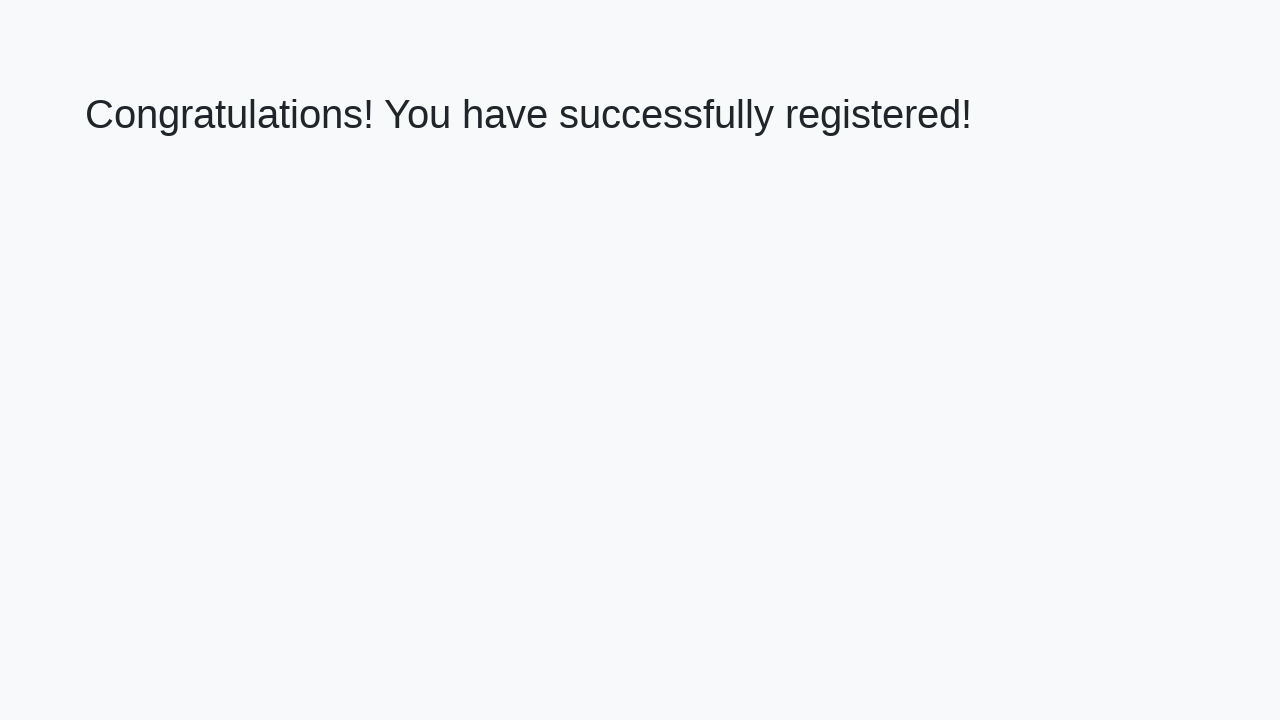

Success message 'Congratulations! You have successfully registered!' appeared
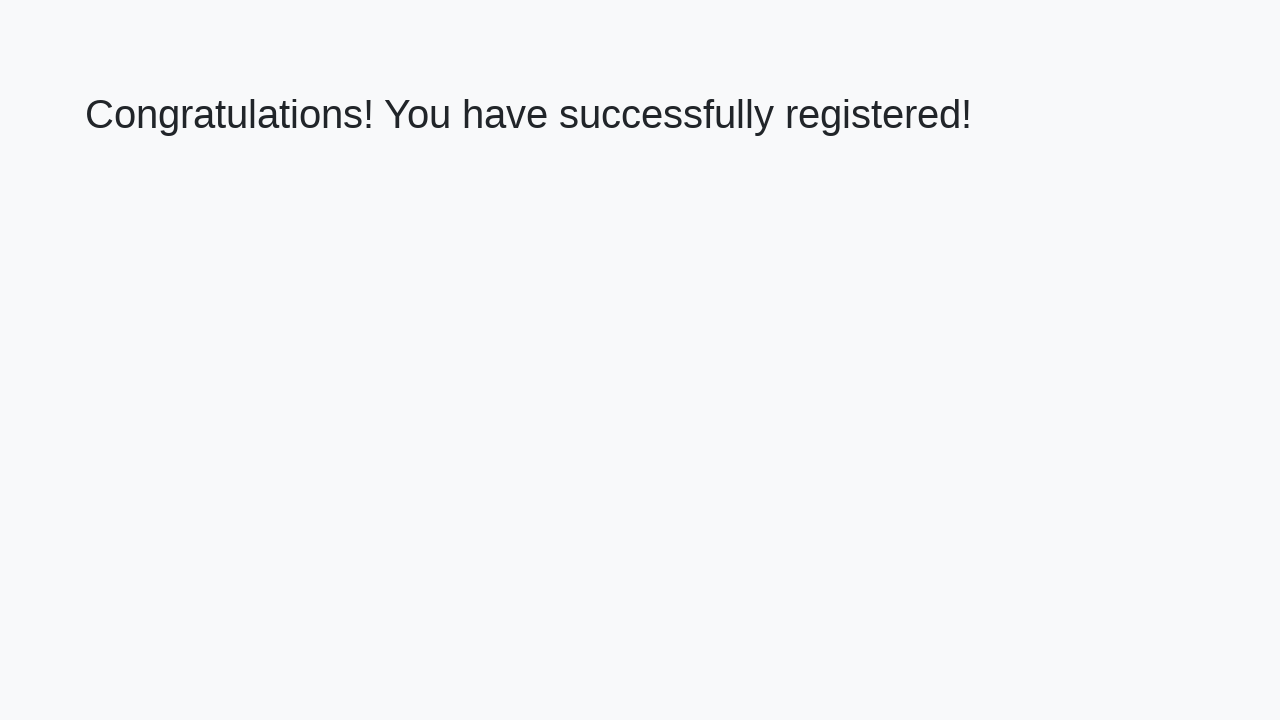

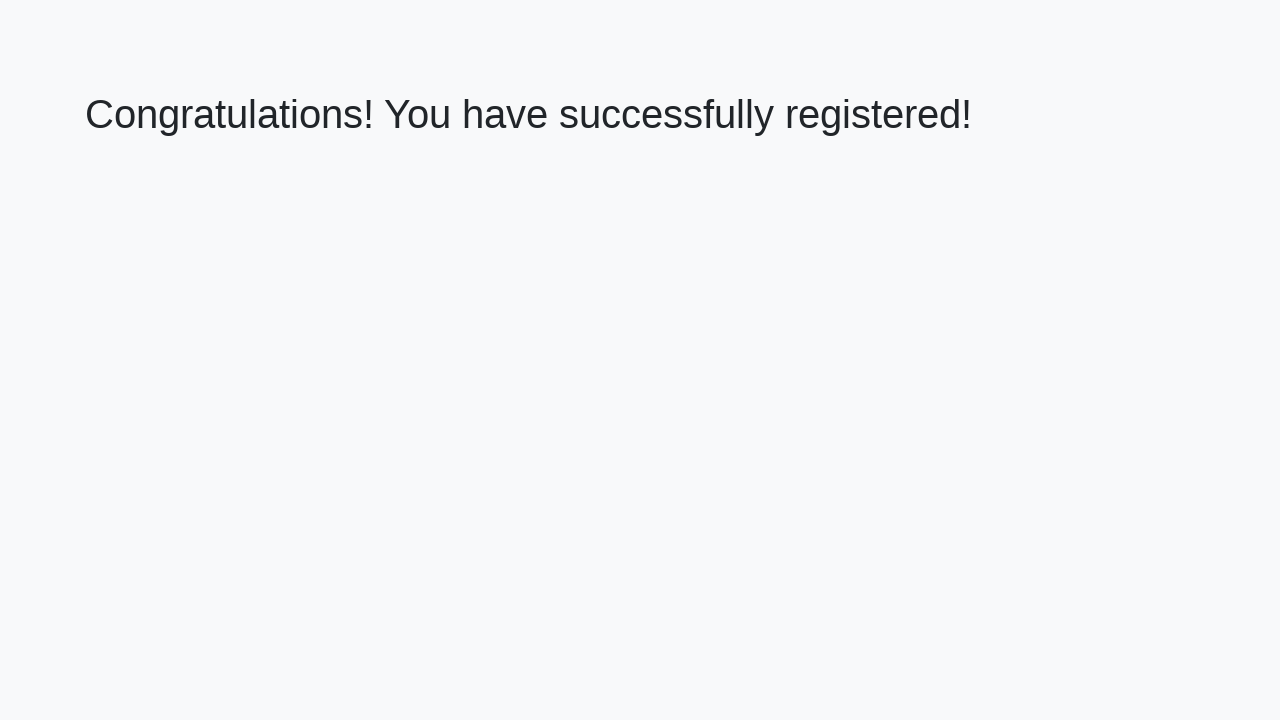